Tests a form submission by filling in first name, last name, and email fields, then clicking the submit button.

Starting URL: https://secure-retreat-92358.herokuapp.com/

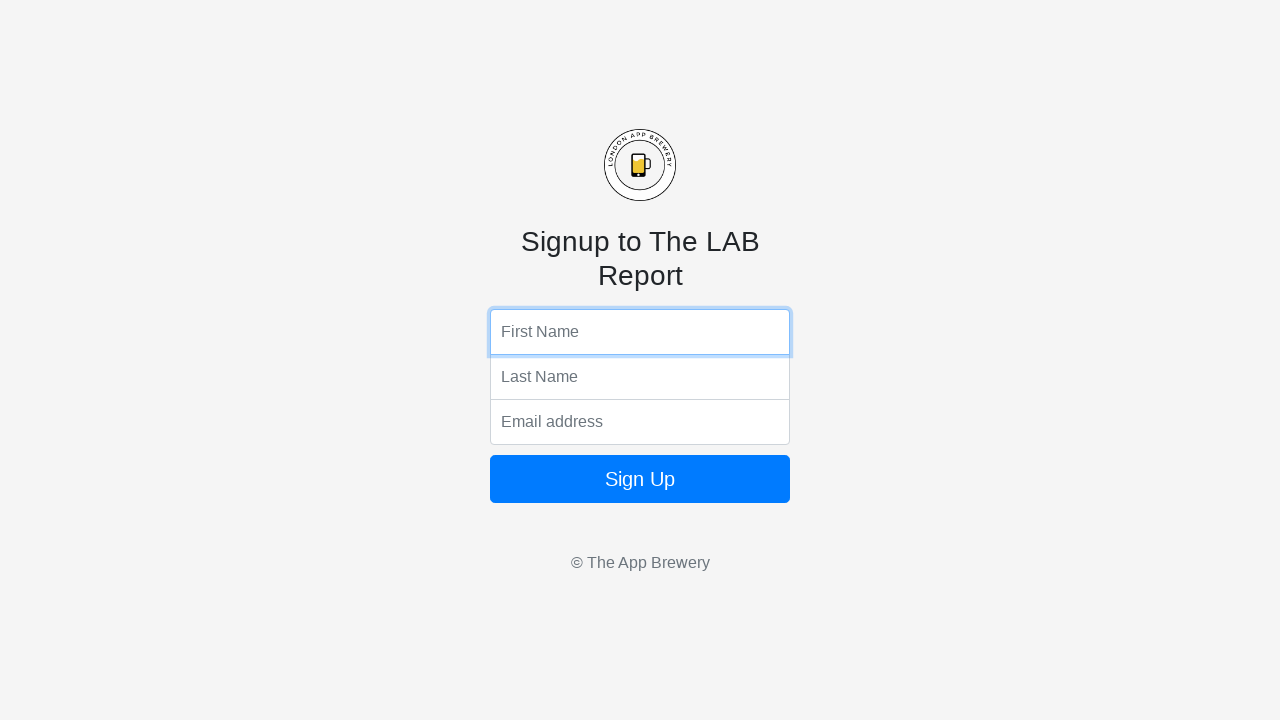

Filled first name field with 'Sergey' on input[name='fName']
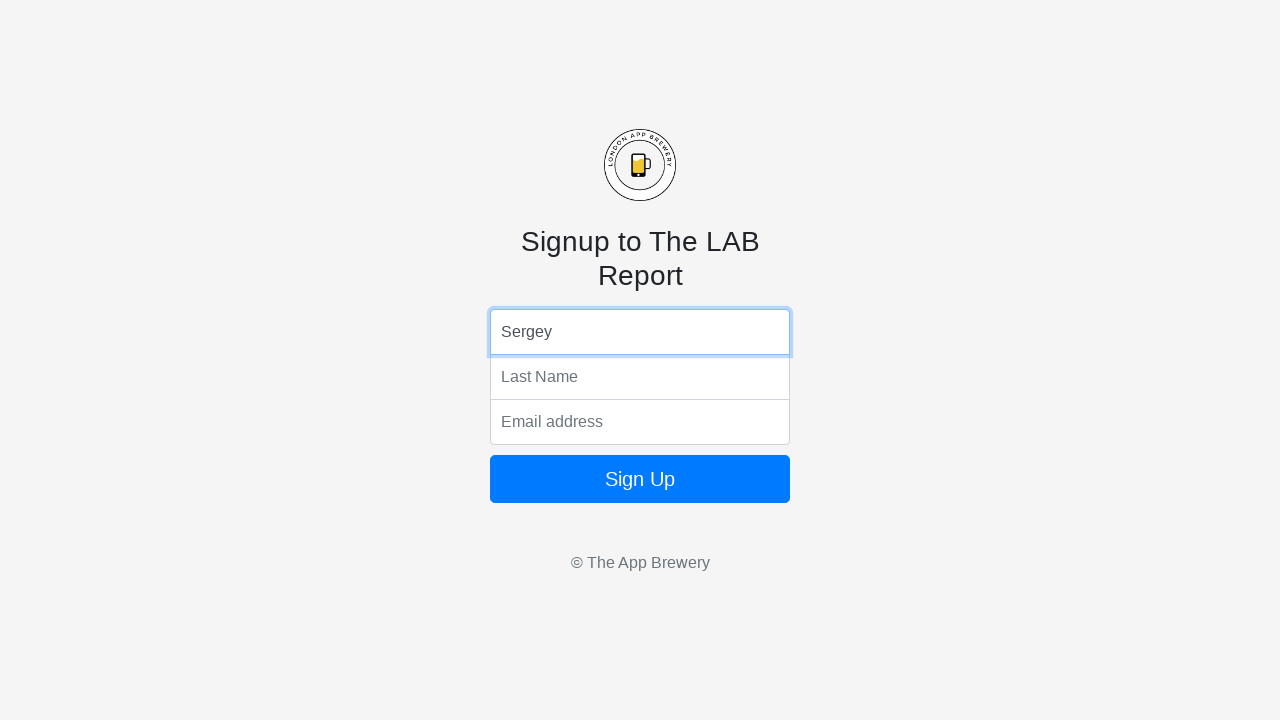

Filled last name field with 'Molchun' on input[name='lName']
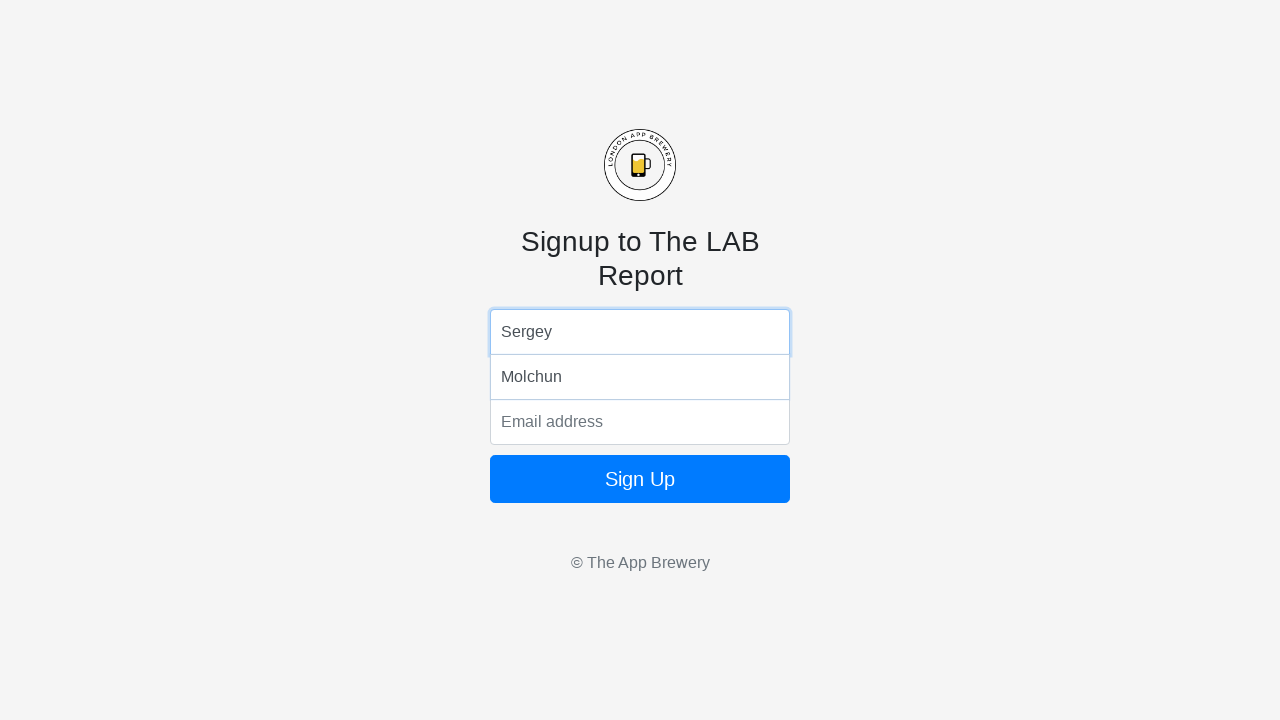

Filled email field with 'email@email.com' on input[name='email']
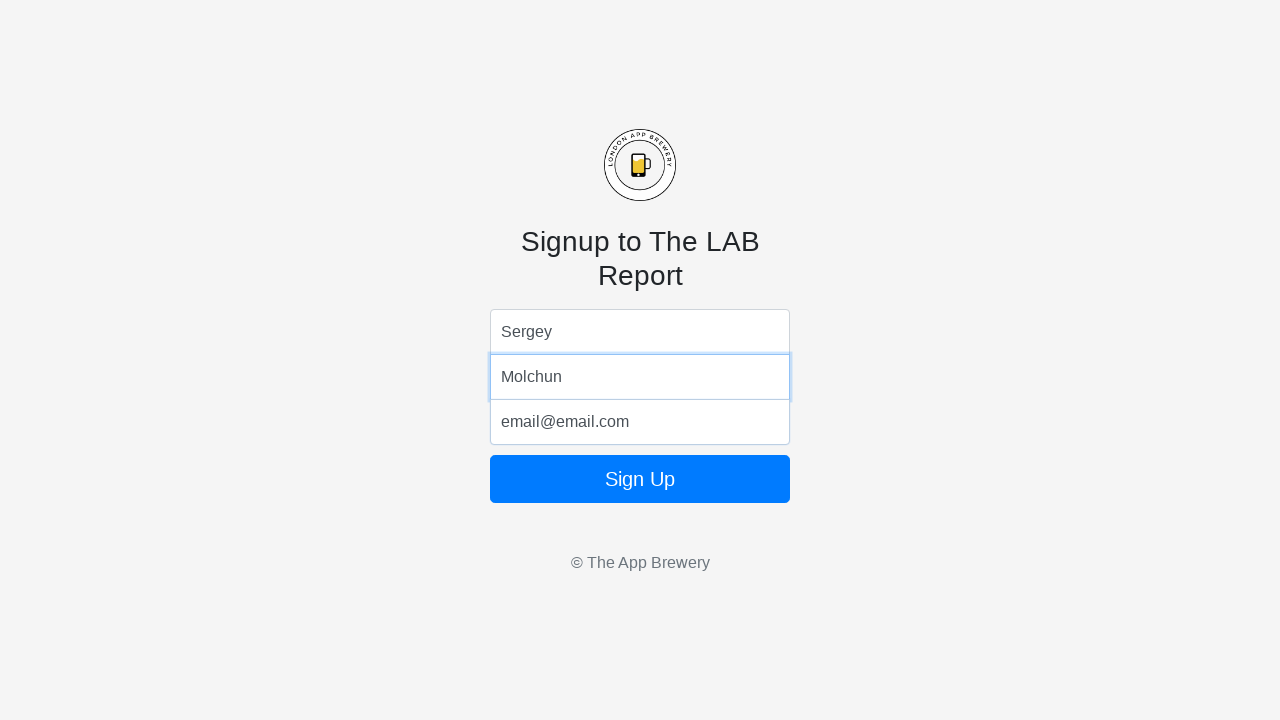

Clicked form submit button at (640, 479) on form button
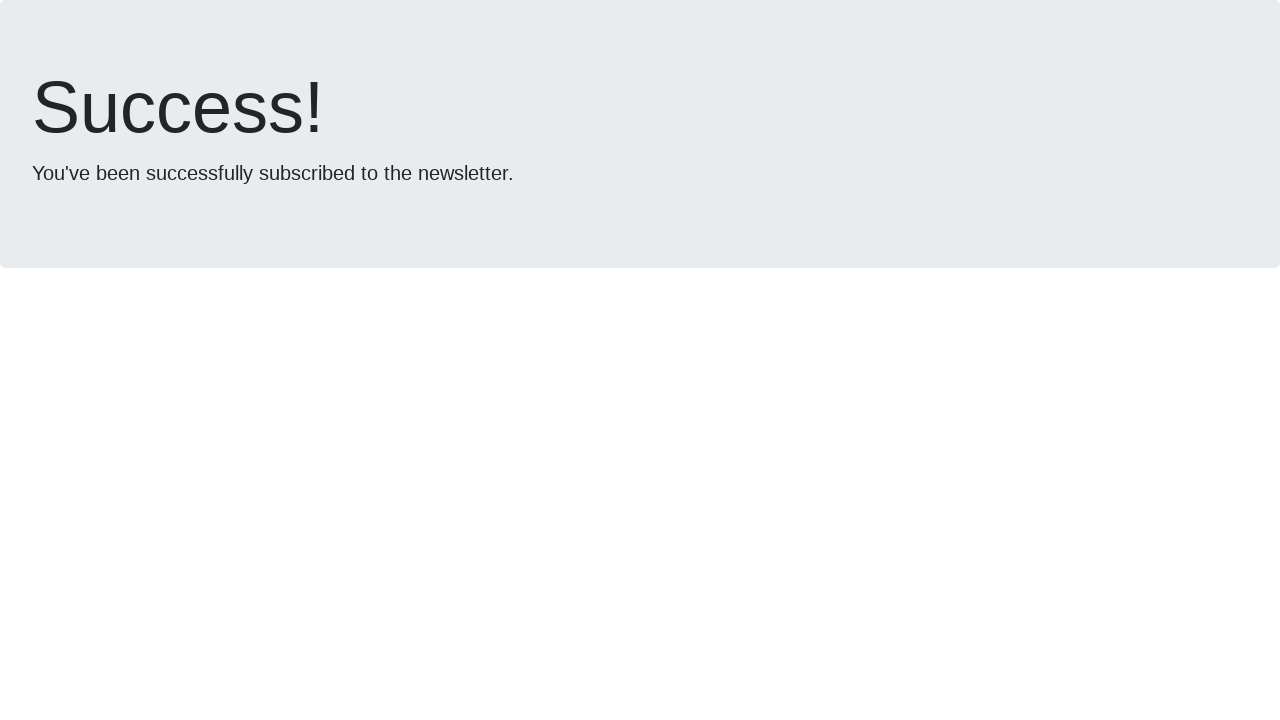

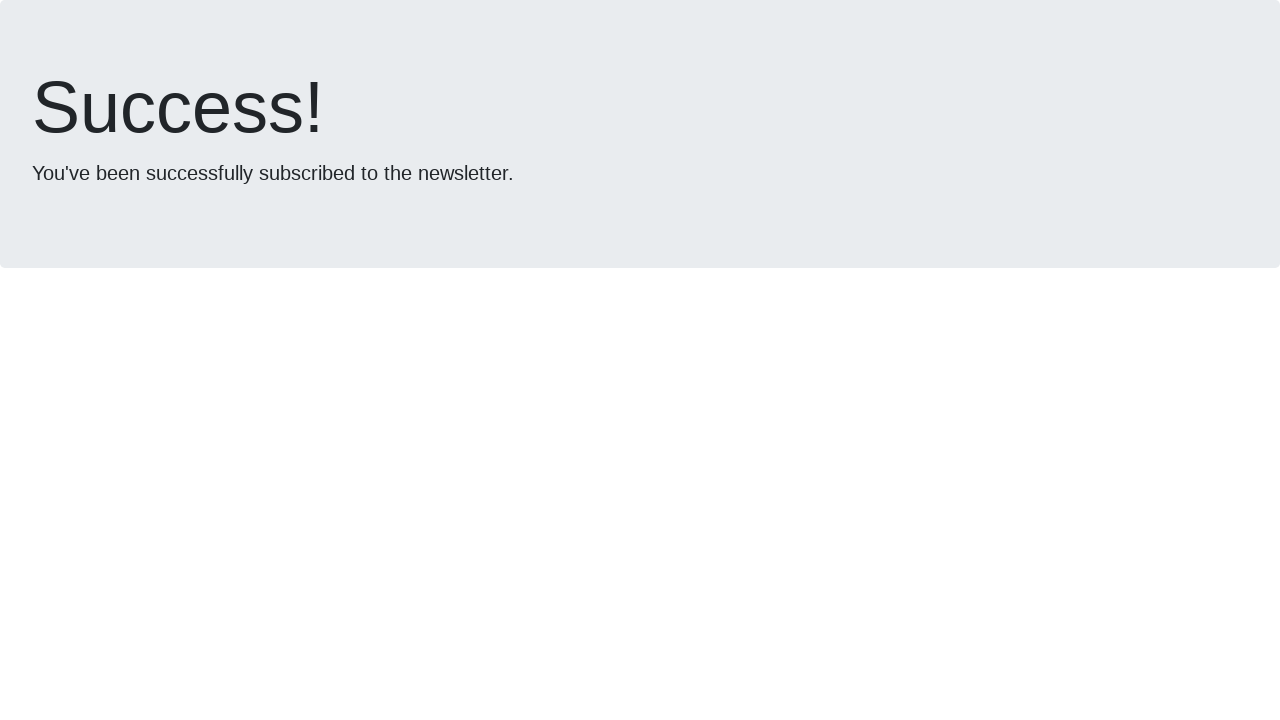